Tests XPath navigation on a dummy website by locating a header element and clicking a radio button for "Cab booking" using advanced XPath selectors

Starting URL: https://automationbysqatools.blogspot.com/2021/05/dummy-website.html

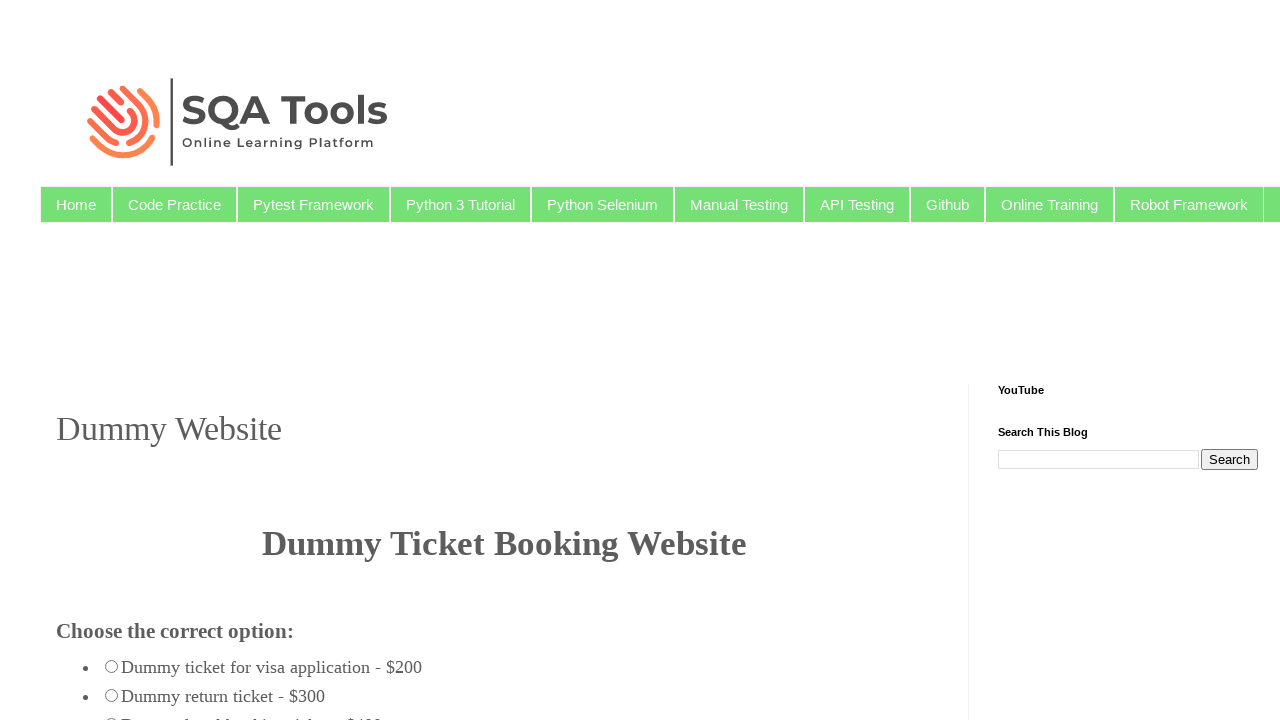

Located and retrieved header element (h1) text content
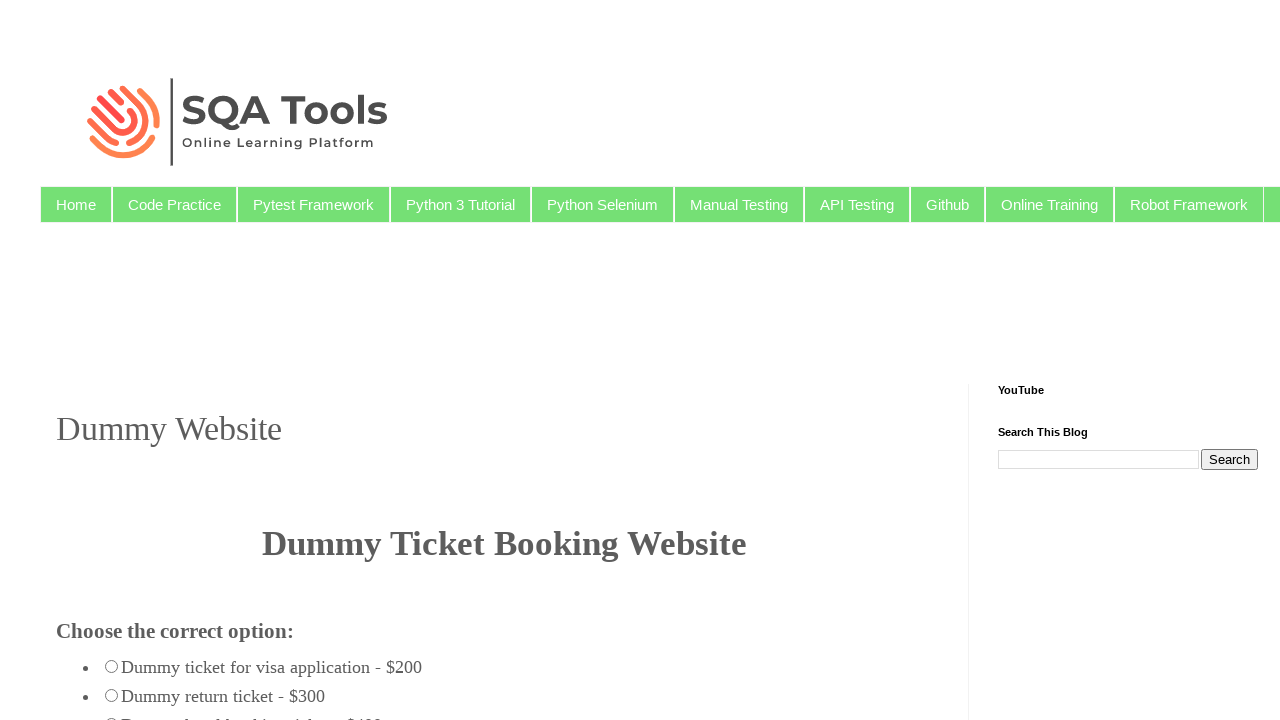

Clicked 'Cab booking' radio button using advanced XPath selector at (112, 360) on xpath=//span[contains(text(),'Cab booking')]//preceding-sibling::input[@value='r
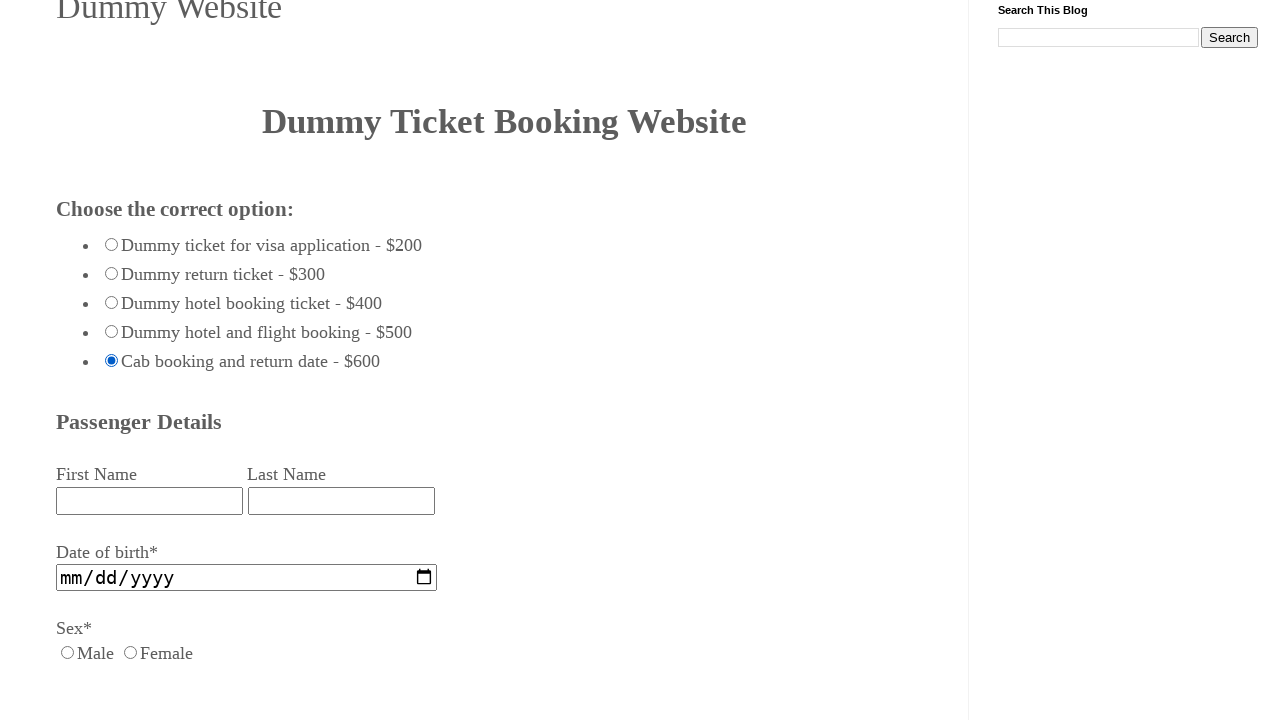

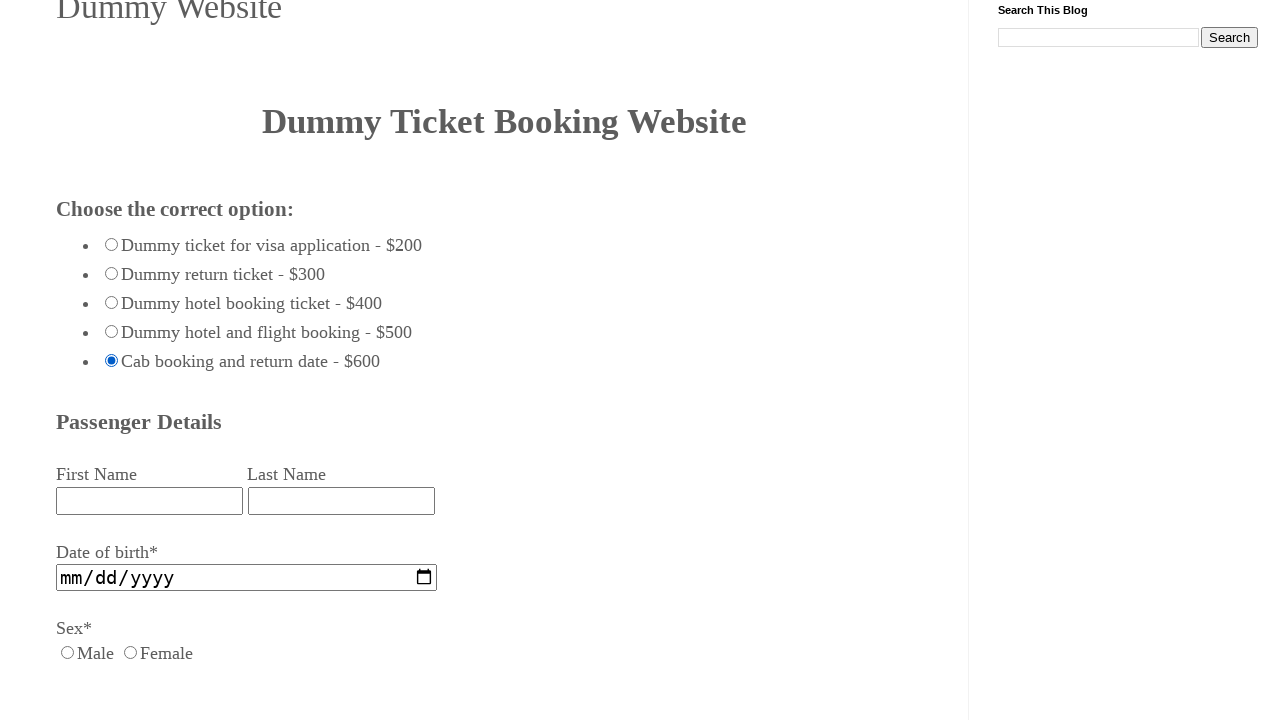